Tests that form elements are displayed and can be interacted with by filling email, selecting age radio button, and filling education textarea

Starting URL: https://automationfc.github.io/basic-form/index.html

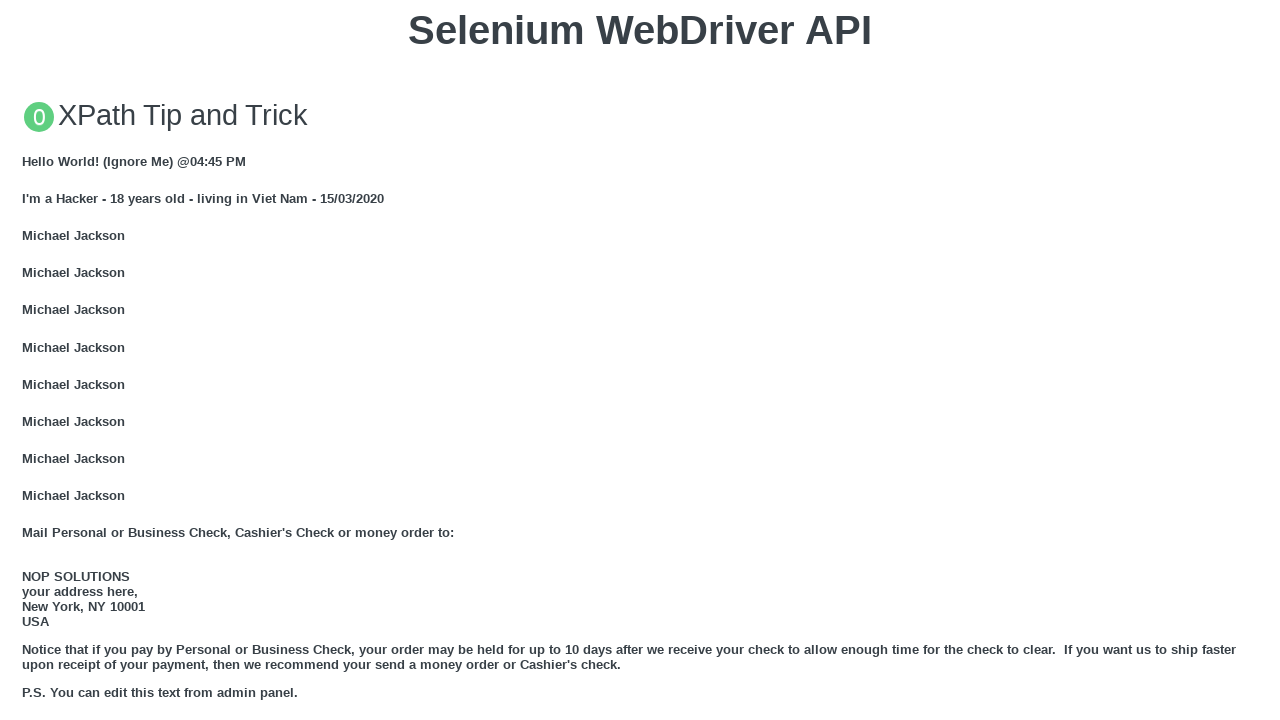

Filled email textbox with 'pika@gmail.com' on input#mail
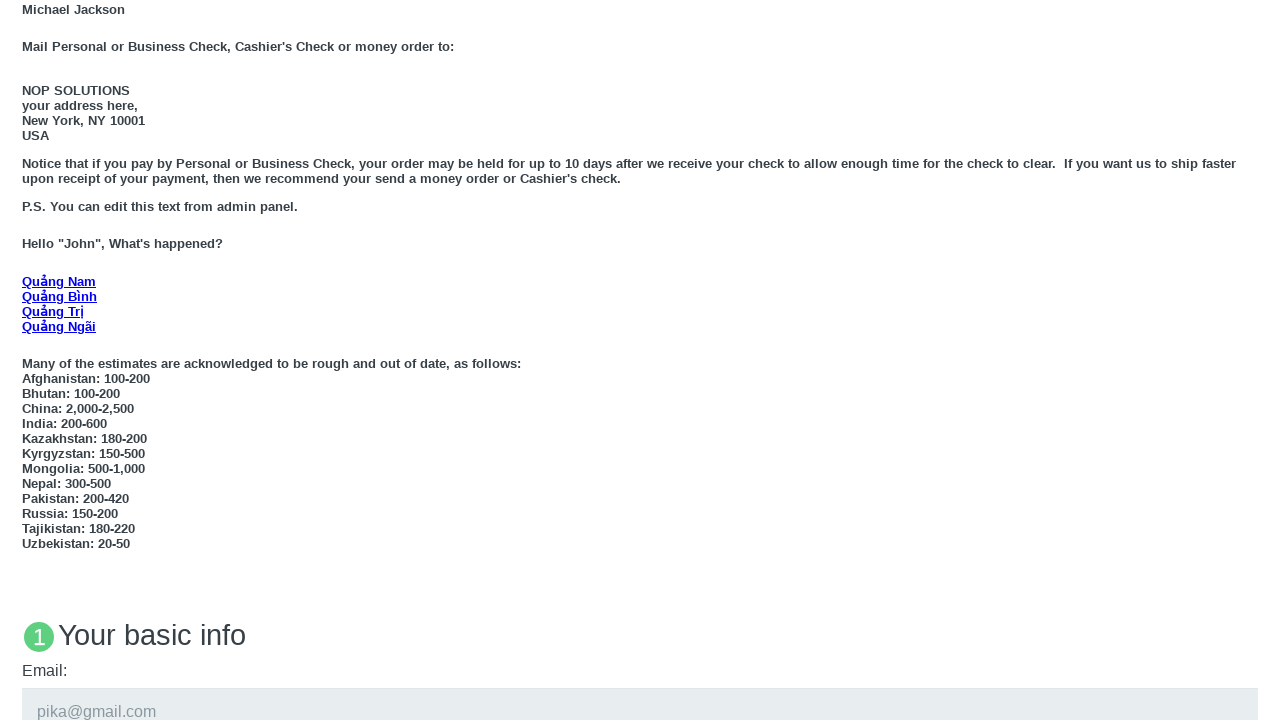

Clicked 'Under 18' age radio button at (28, 360) on #under_18
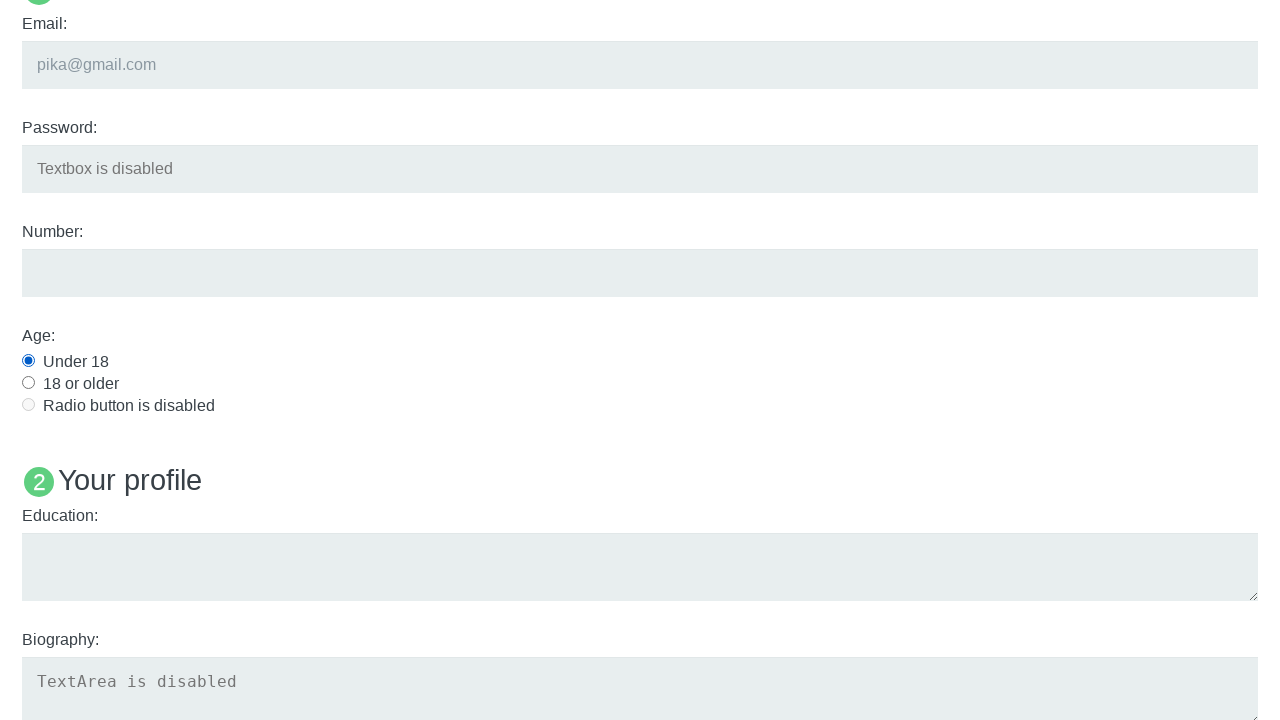

Filled education textarea with 'HCM' on textarea#edu
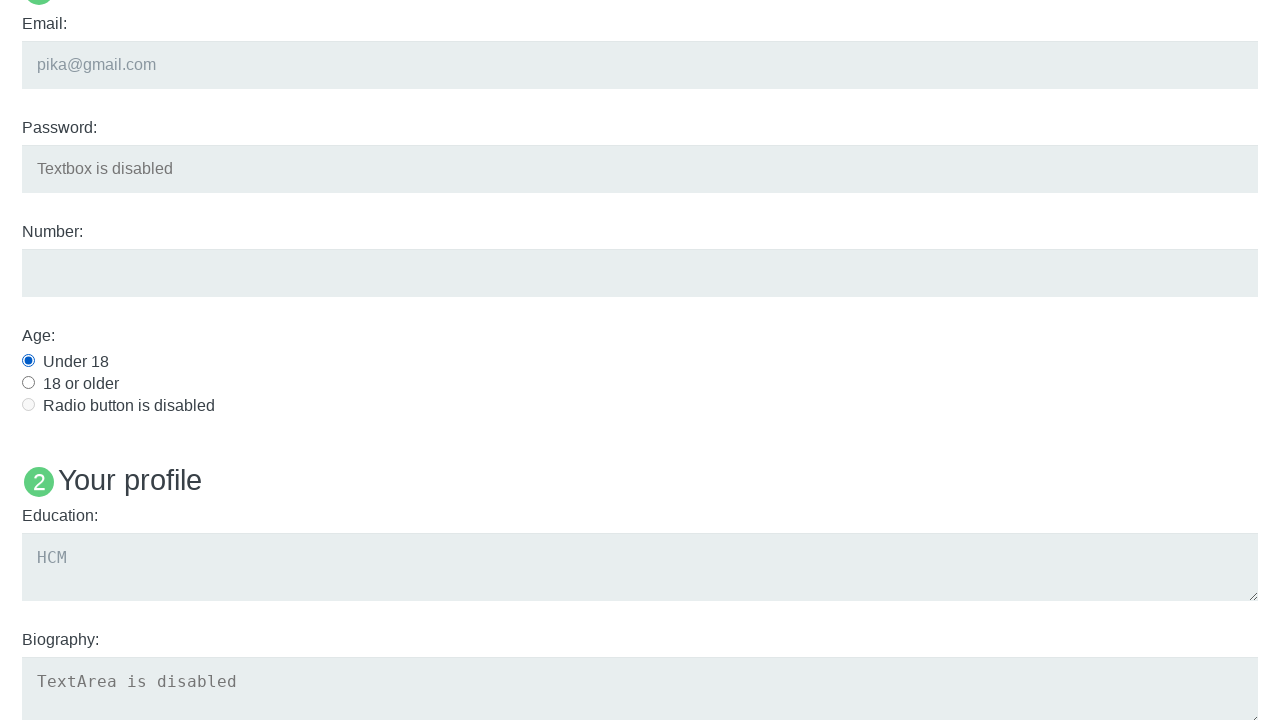

Verified 'Name: User5' text is not displayed
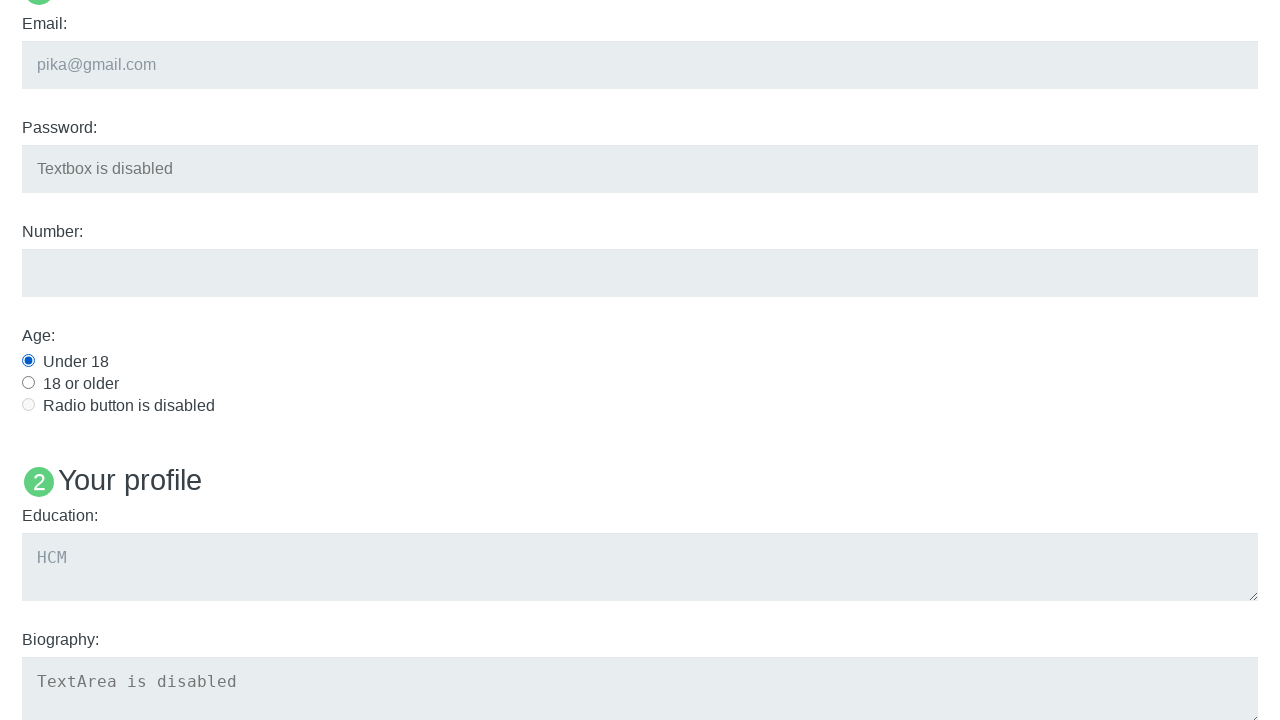

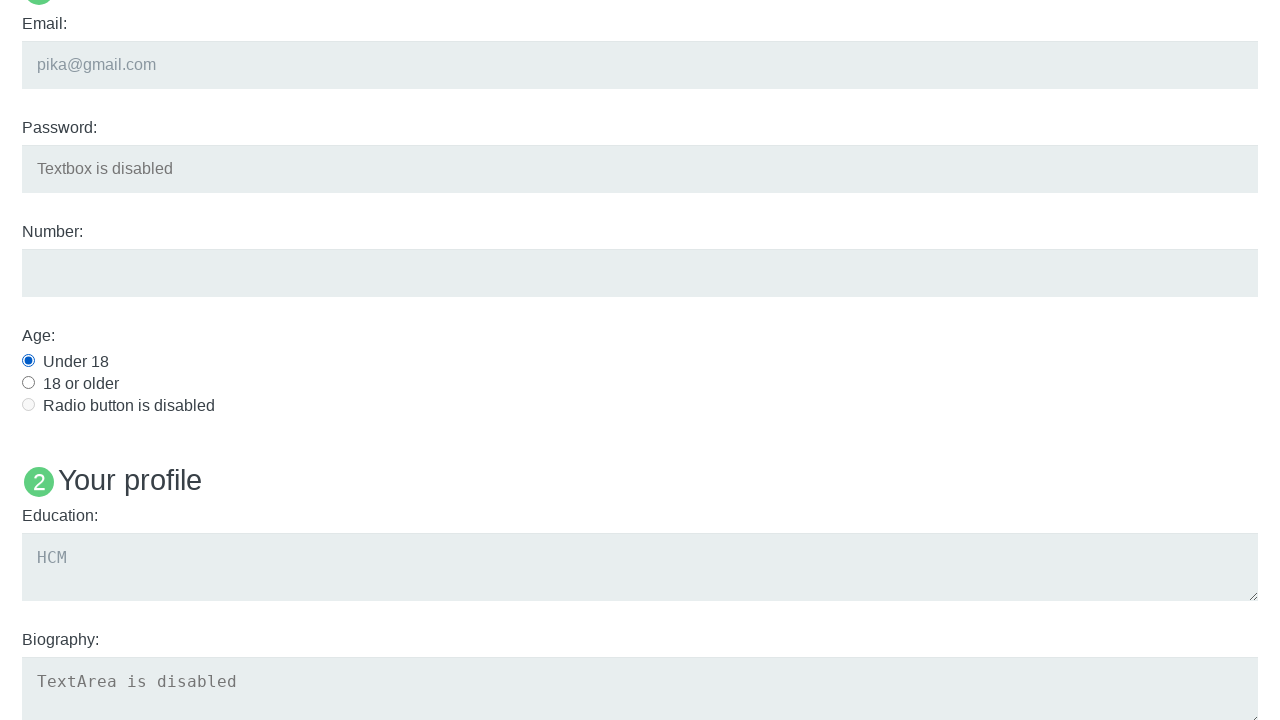